Tests WAI-ARIA checkbox functionality by clicking a button and then checking all unchecked checkboxes on the page

Starting URL: https://www.w3.org/TR/2019/NOTE-wai-aria-practices-1.1-20190814/examples/checkbox/checkbox-1/checkbox-1.html

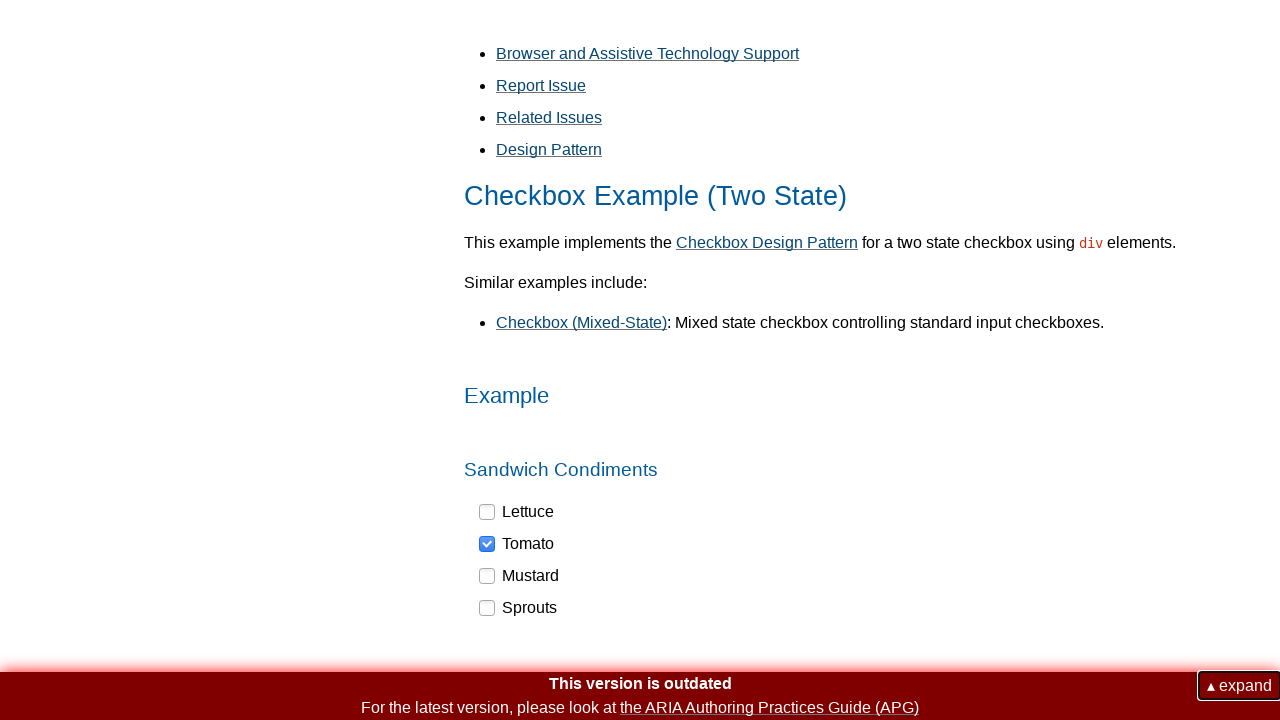

Clicked the first button on the page at (1240, 686) on button
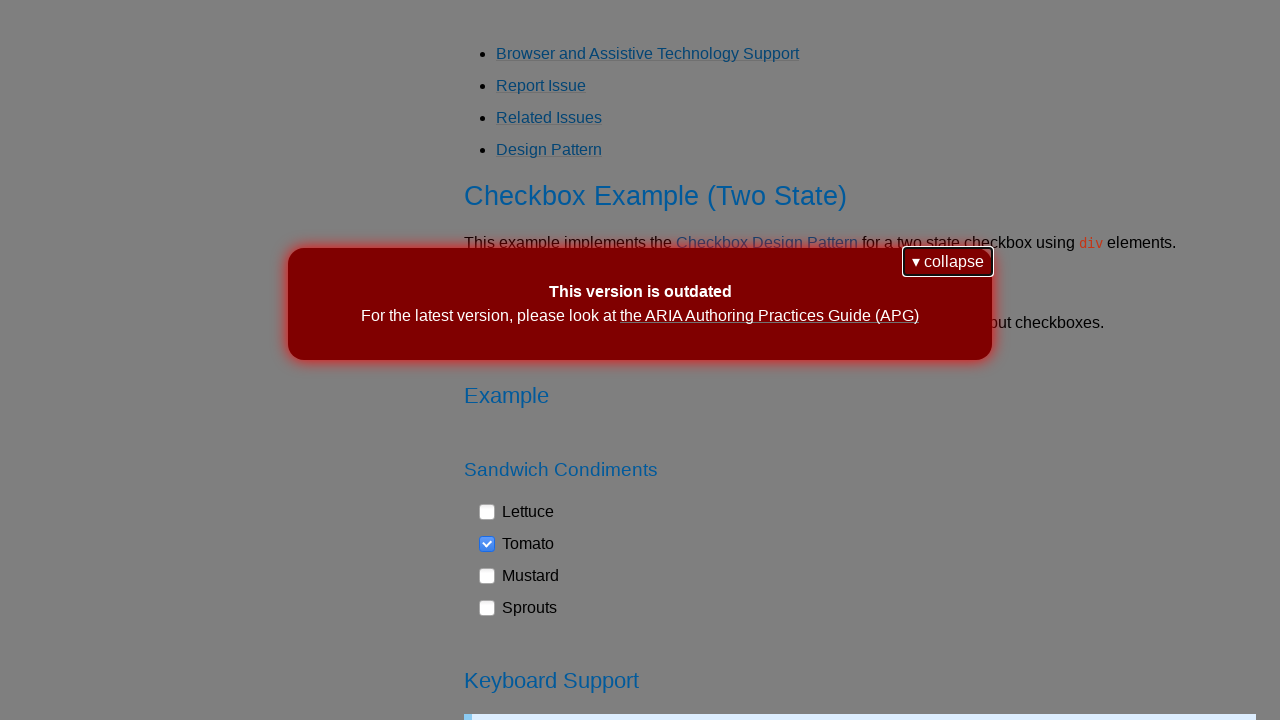

Waited for dynamic content to load
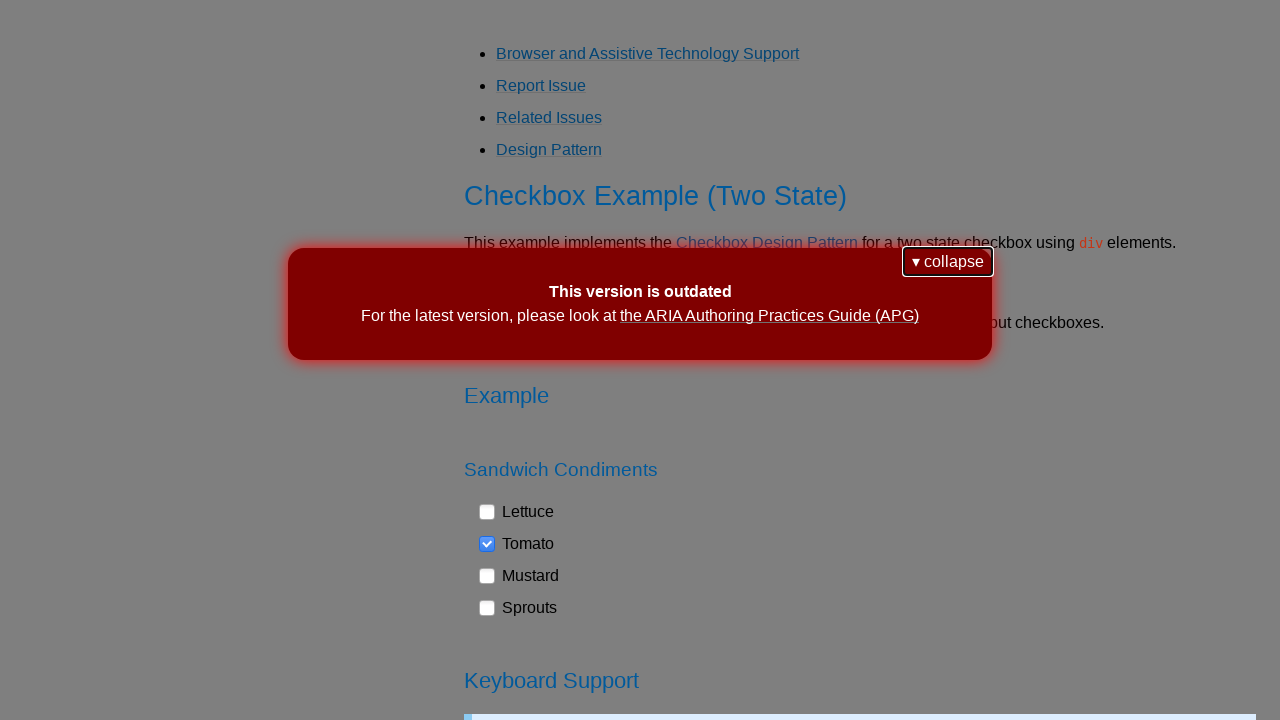

Located all checkboxes with role='checkbox'
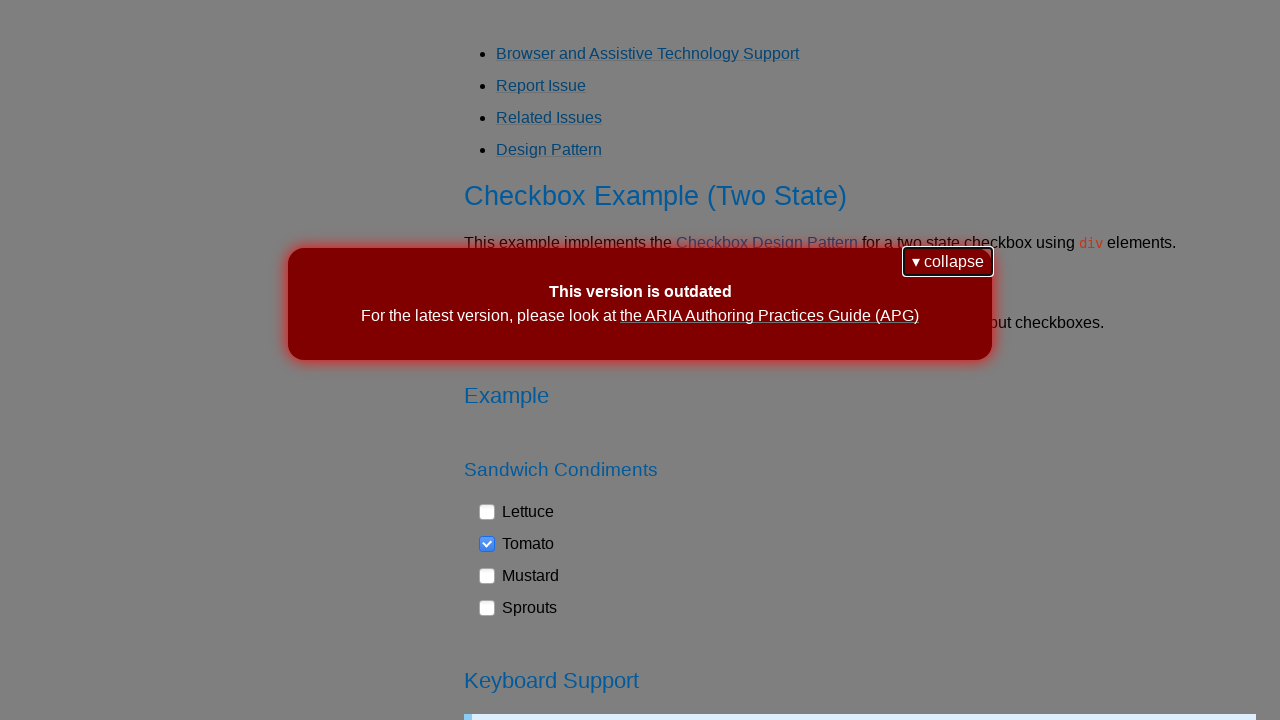

Clicked an unchecked checkbox to check it at (517, 512) on div[role='checkbox'] >> nth=0
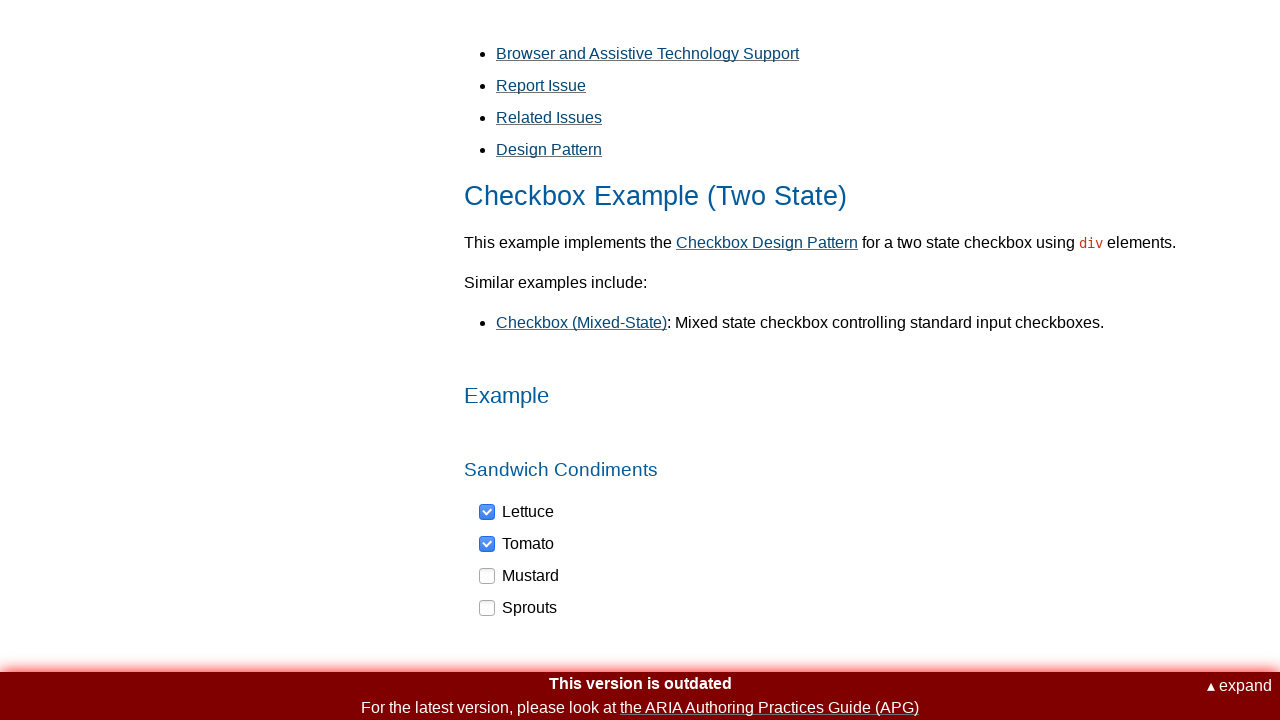

Clicked an unchecked checkbox to check it at (520, 576) on div[role='checkbox'] >> nth=2
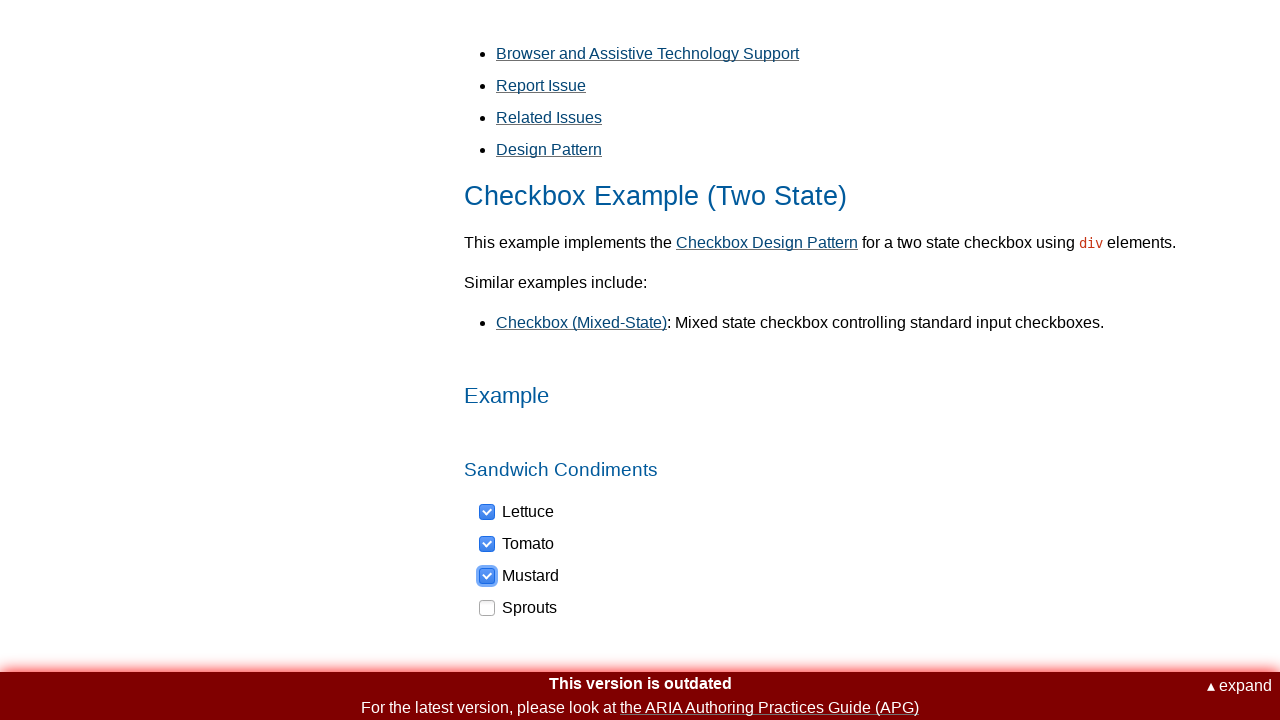

Clicked an unchecked checkbox to check it at (519, 608) on div[role='checkbox'] >> nth=3
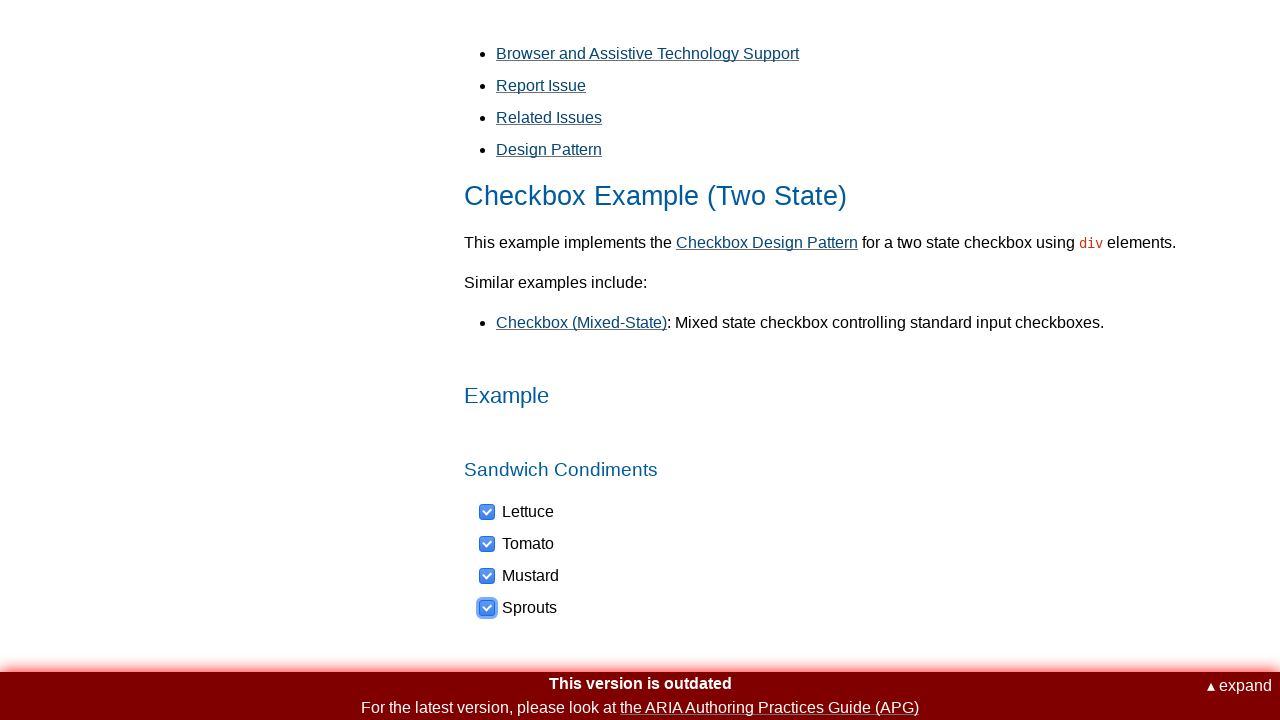

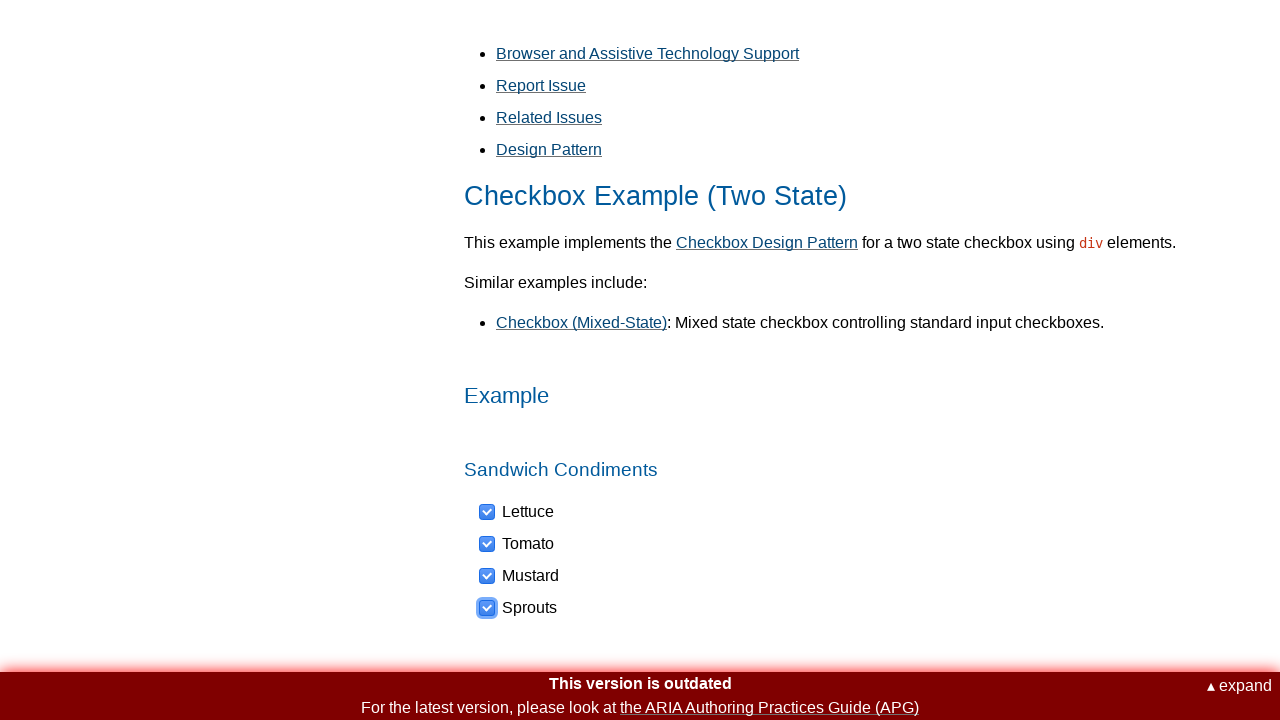